Tests the OpenCart registration page by verifying the page header text, checking the "Recurring payments" link text, clicking the continue button without filling the form, and capturing the warning message that appears.

Starting URL: https://naveenautomationlabs.com/opencart/index.php?route=account/register

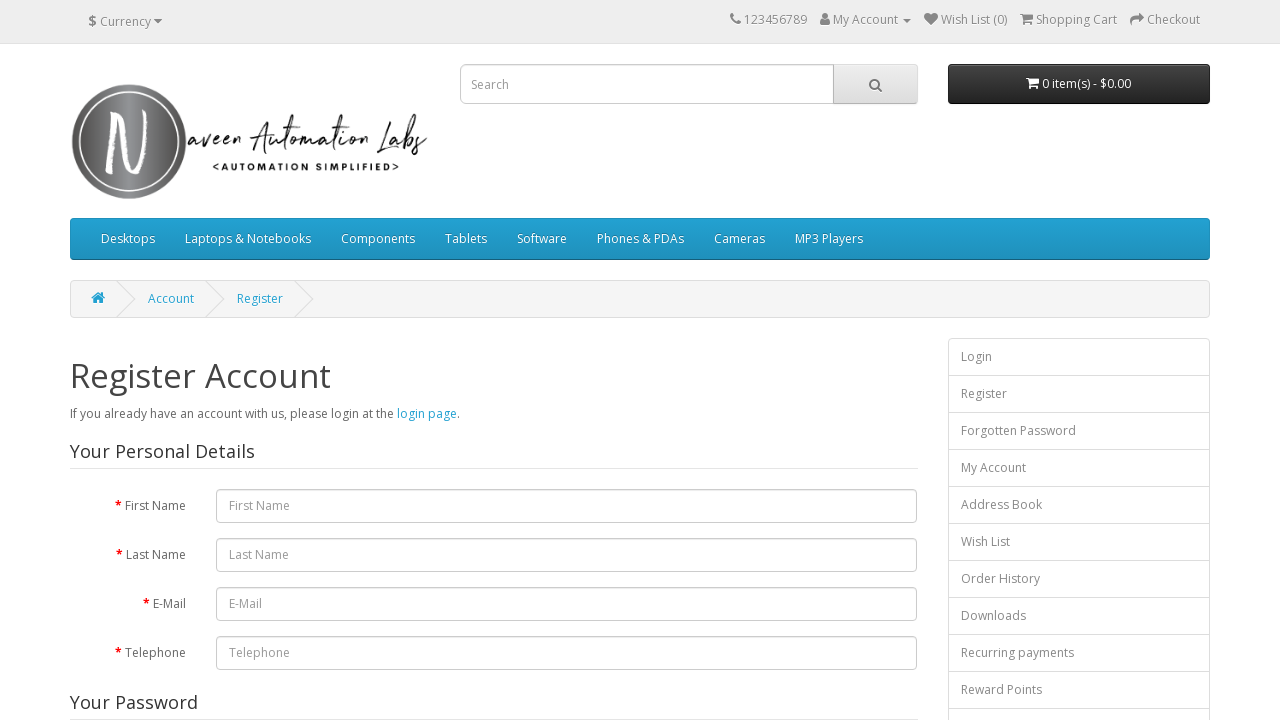

Navigated to OpenCart registration page
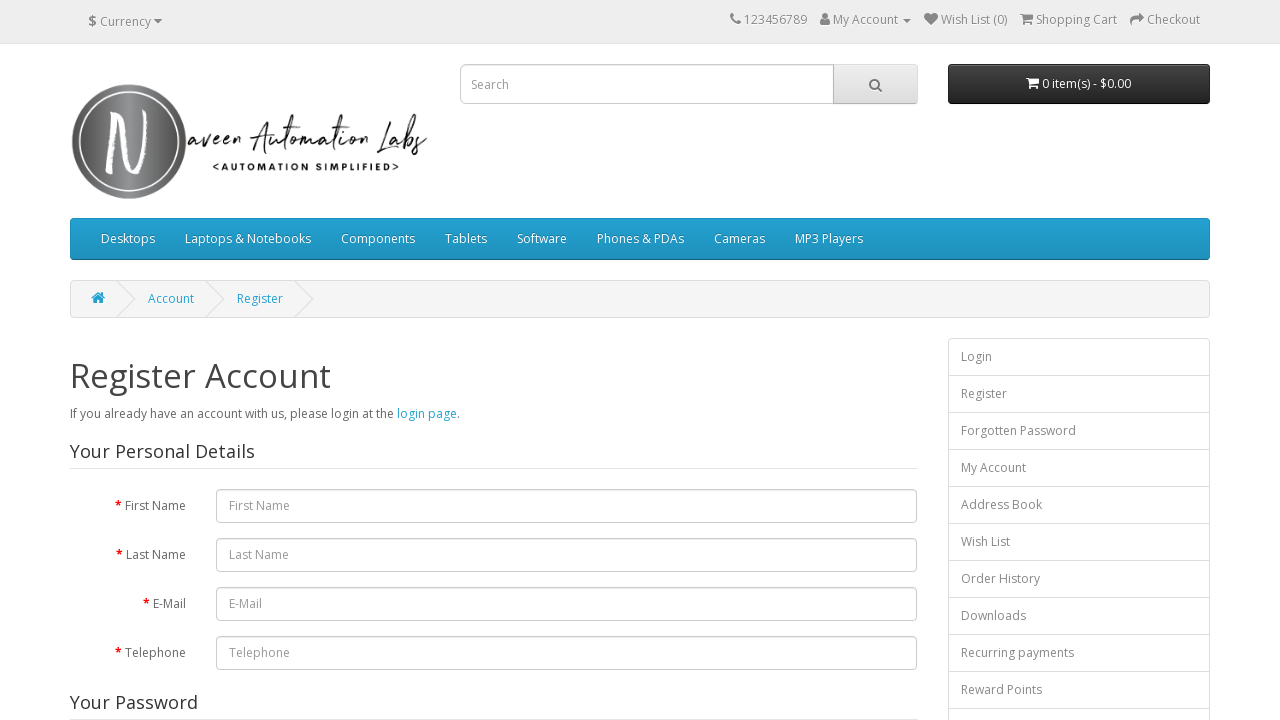

Located page header element
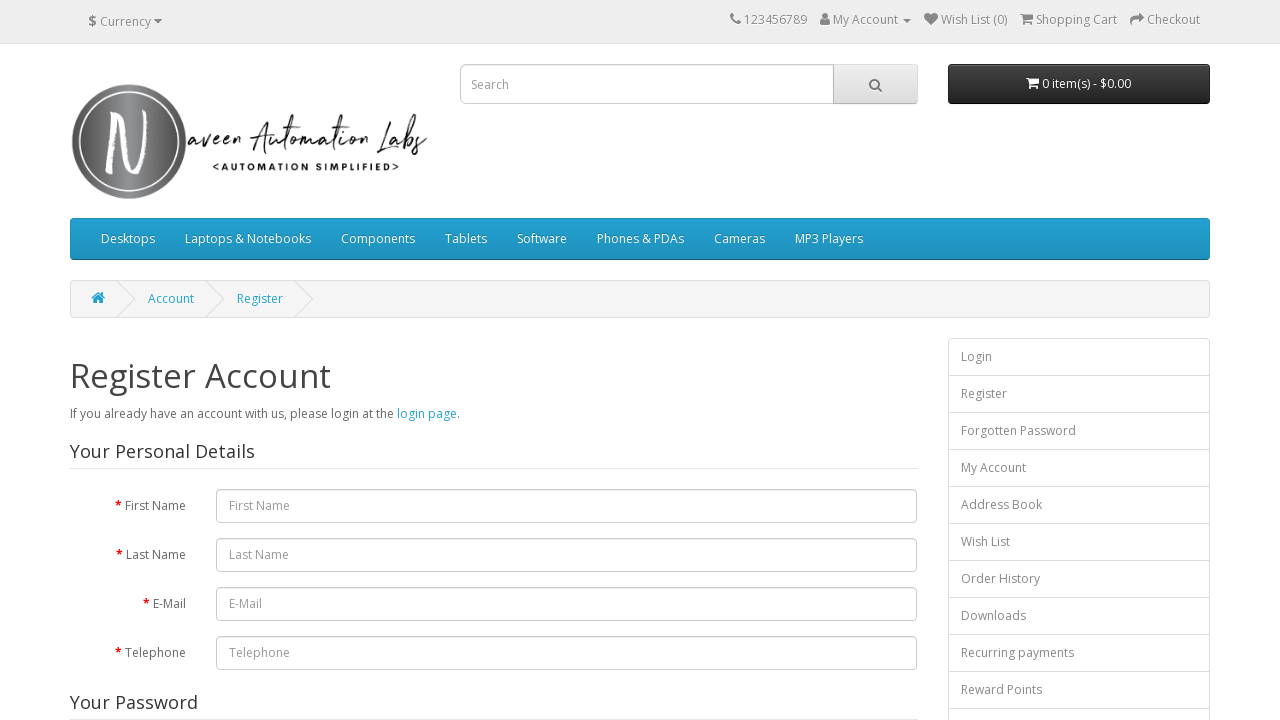

Retrieved header text: 'Register Account'
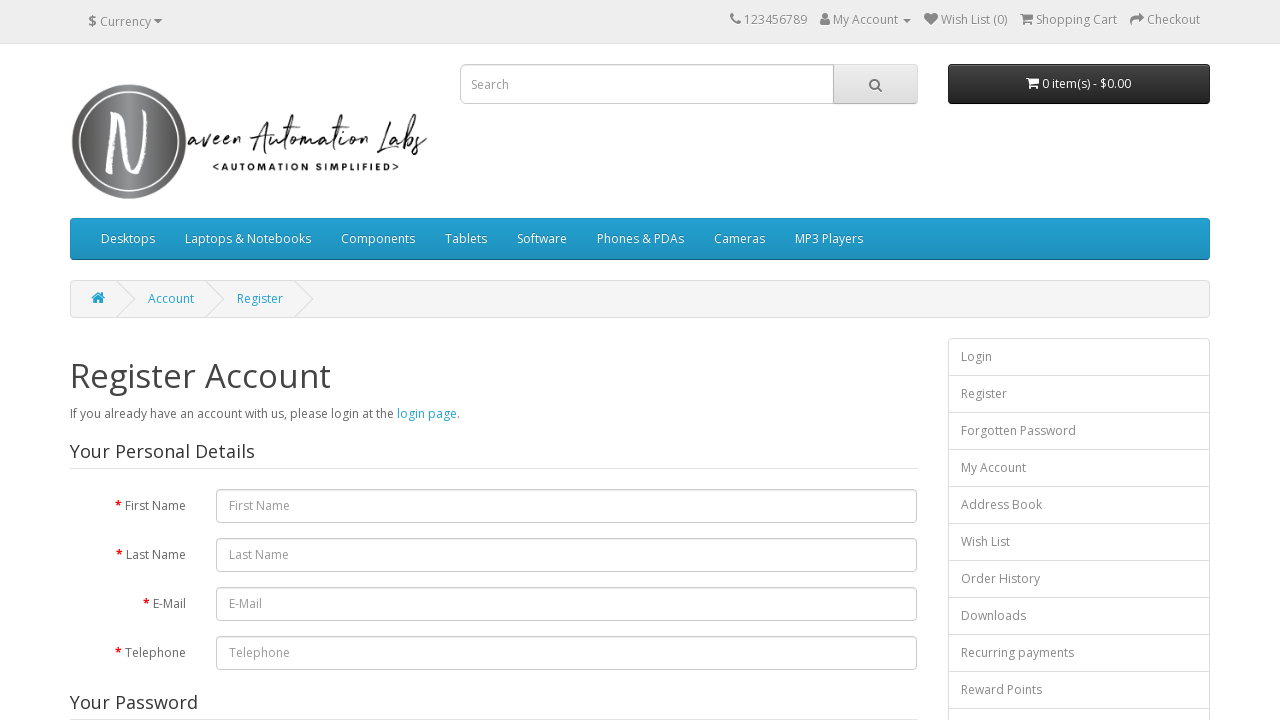

Retrieved 'Recurring payments' link text: 'Recurring payments'
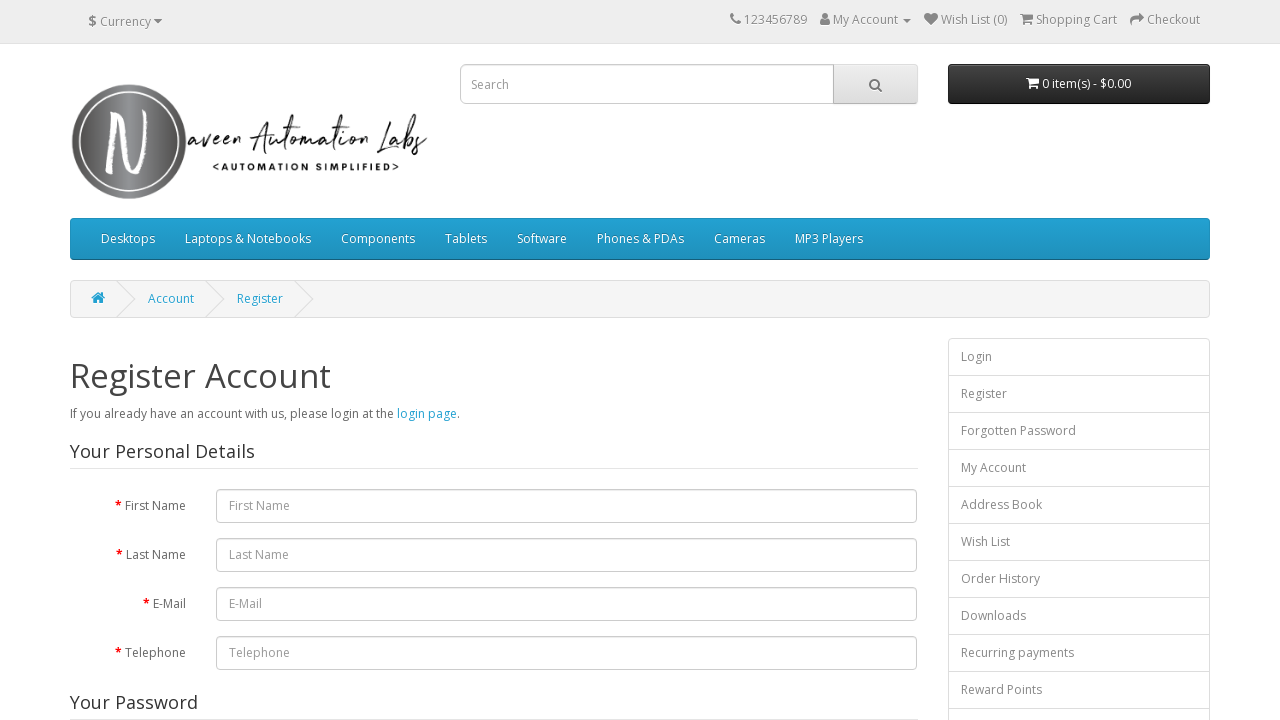

Clicked continue button without filling registration form at (879, 427) on xpath=//*[@id='content']/form/div/div/input[2]
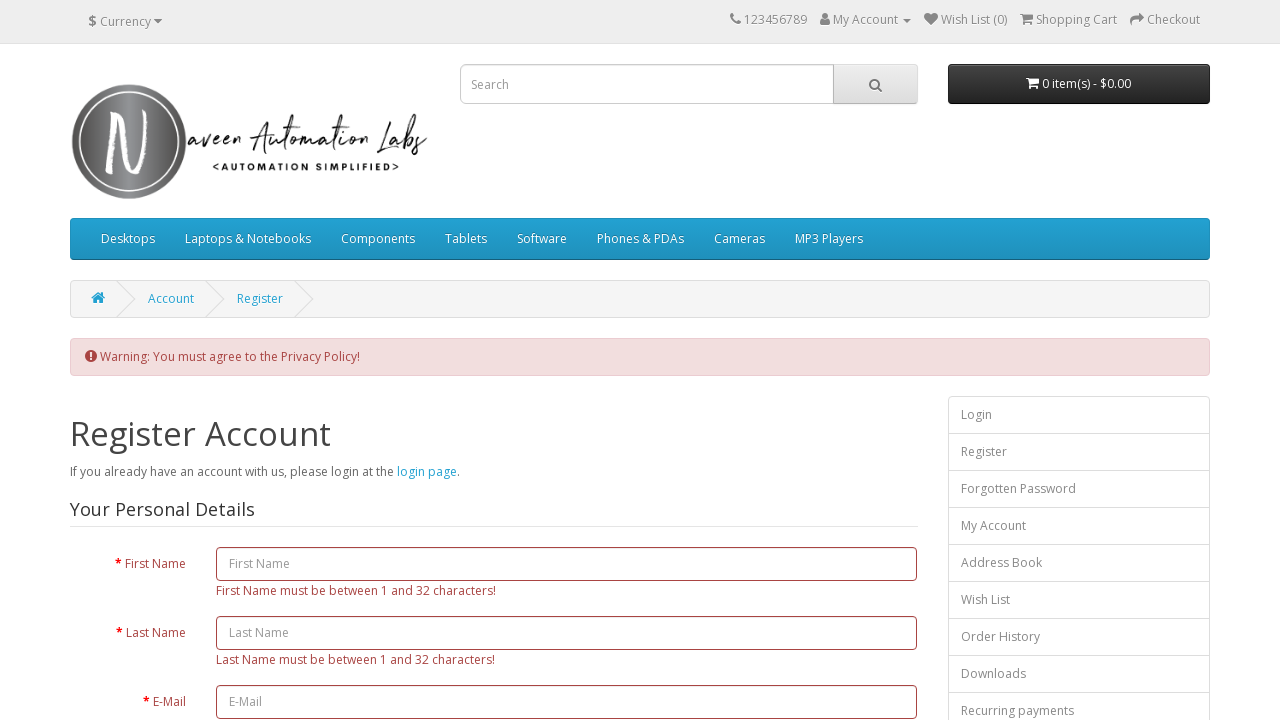

Validation warning message appeared
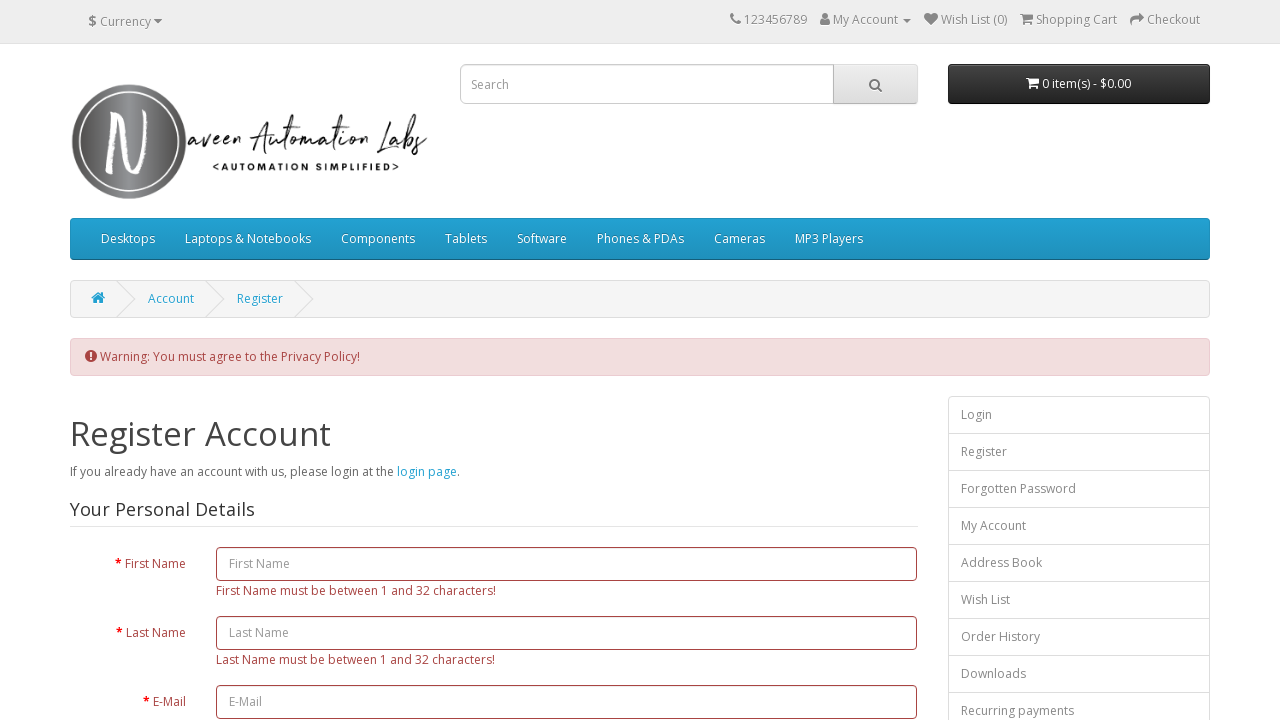

Retrieved warning message: ' Warning: You must agree to the Privacy Policy!'
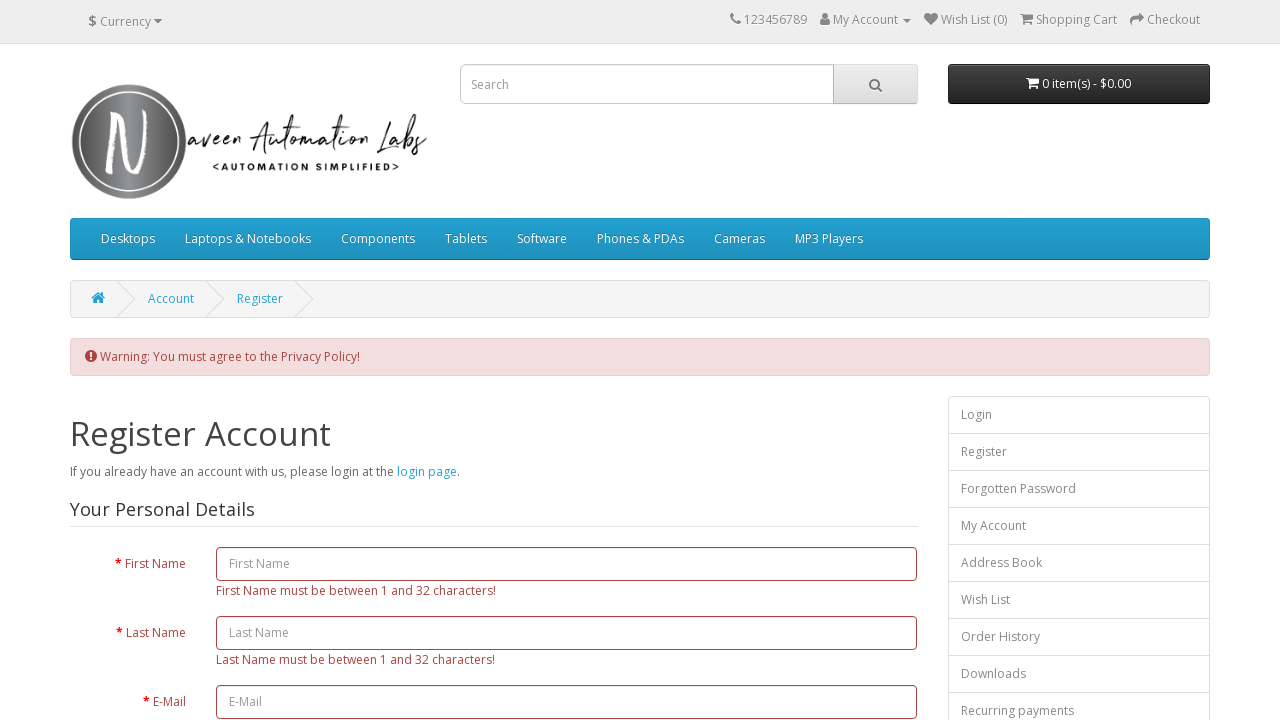

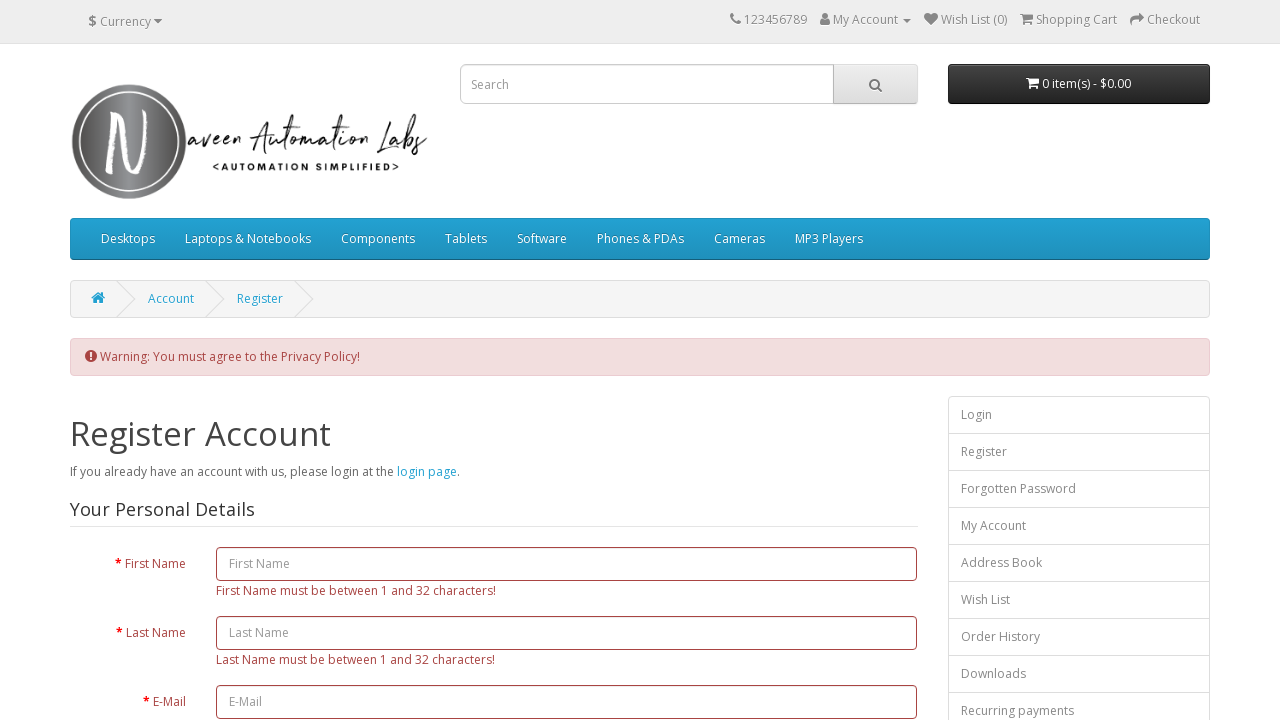